Tests alert dialog functionality by clicking an alert button and verifying the alert appears with the expected message, then accepting it.

Starting URL: https://testautomationpractice.blogspot.com/

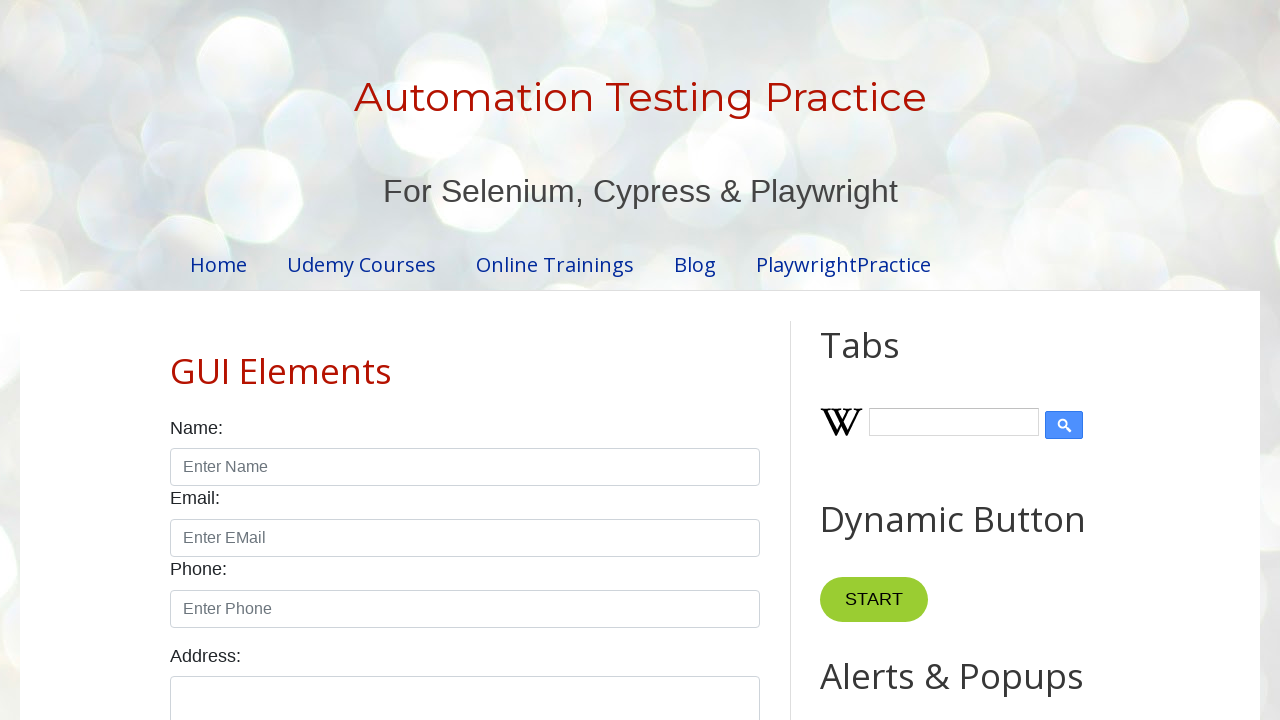

Set up dialog handler to intercept and accept alerts
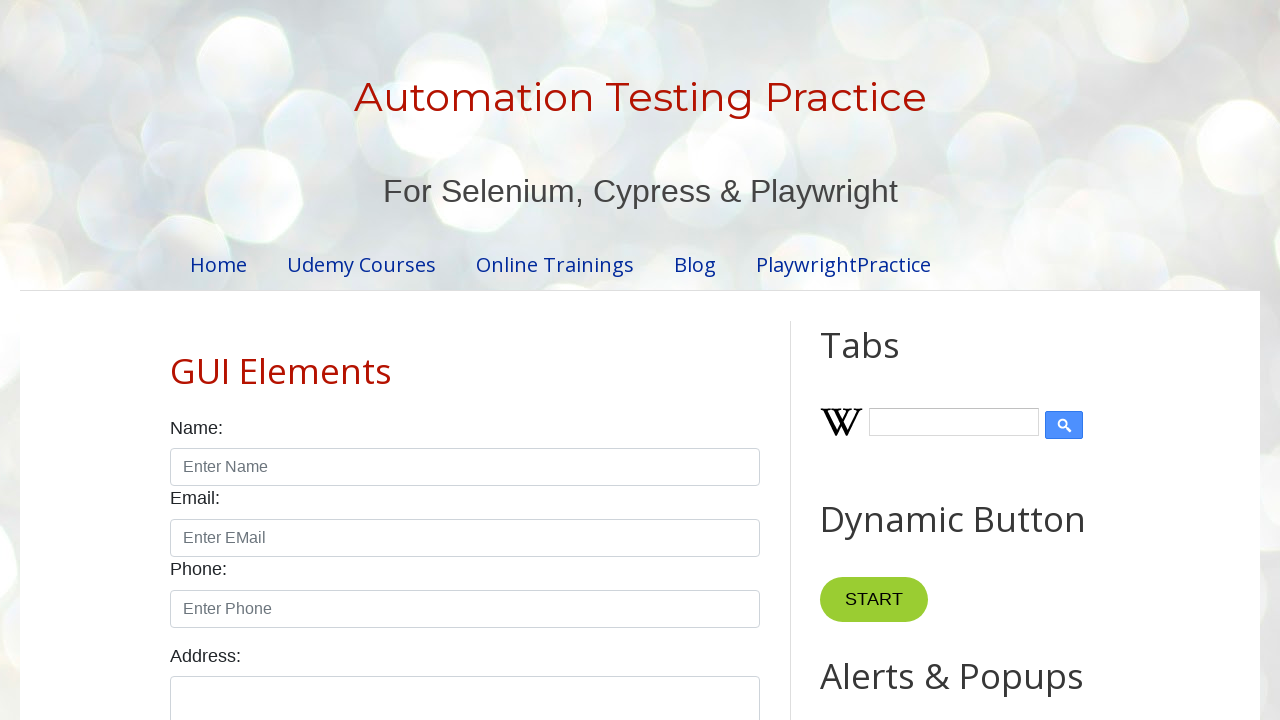

Verified page title is 'Automation Testing Practice'
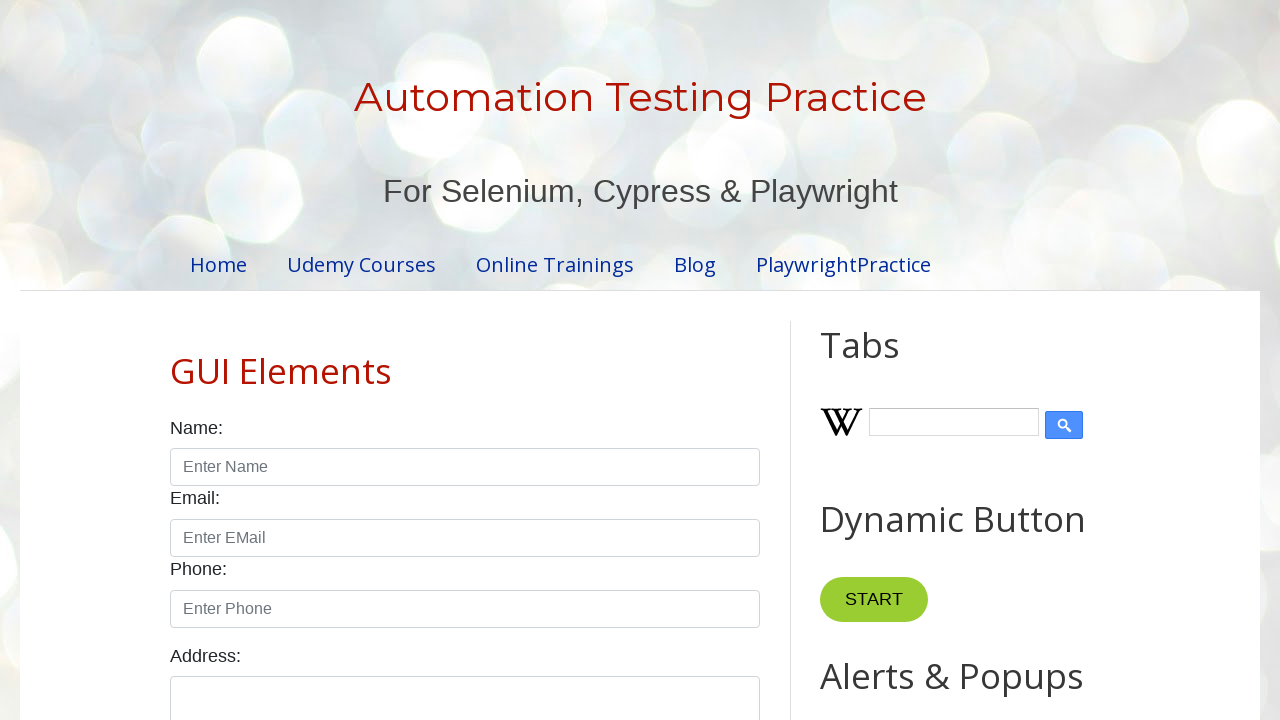

Verified alert button is visible
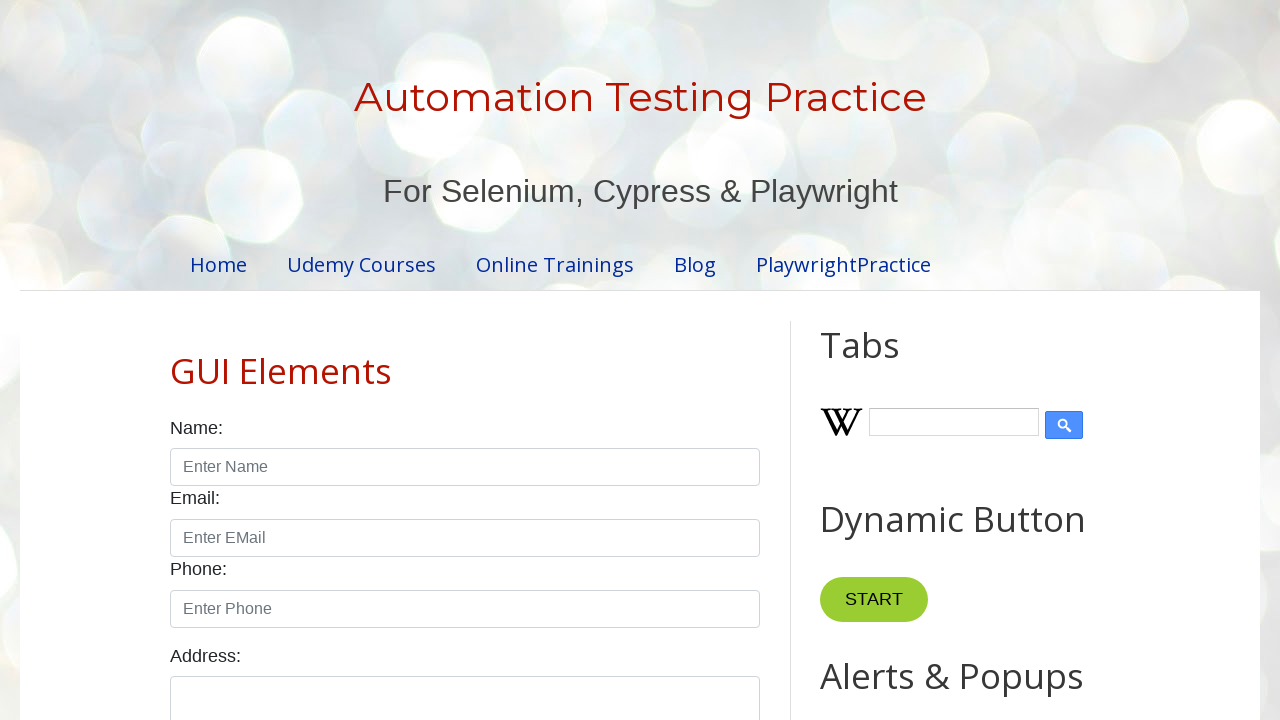

Clicked alert button to trigger the alert dialog at (888, 361) on #alertBtn
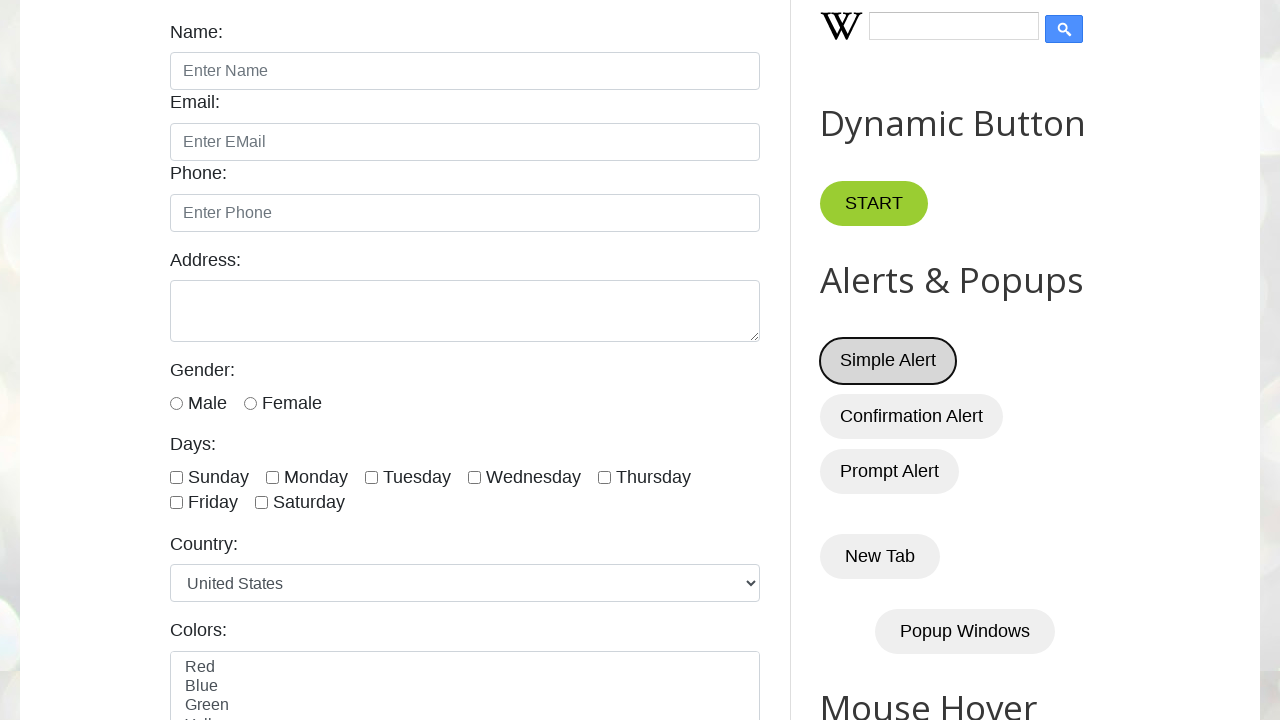

Waited for alert dialog handling to complete
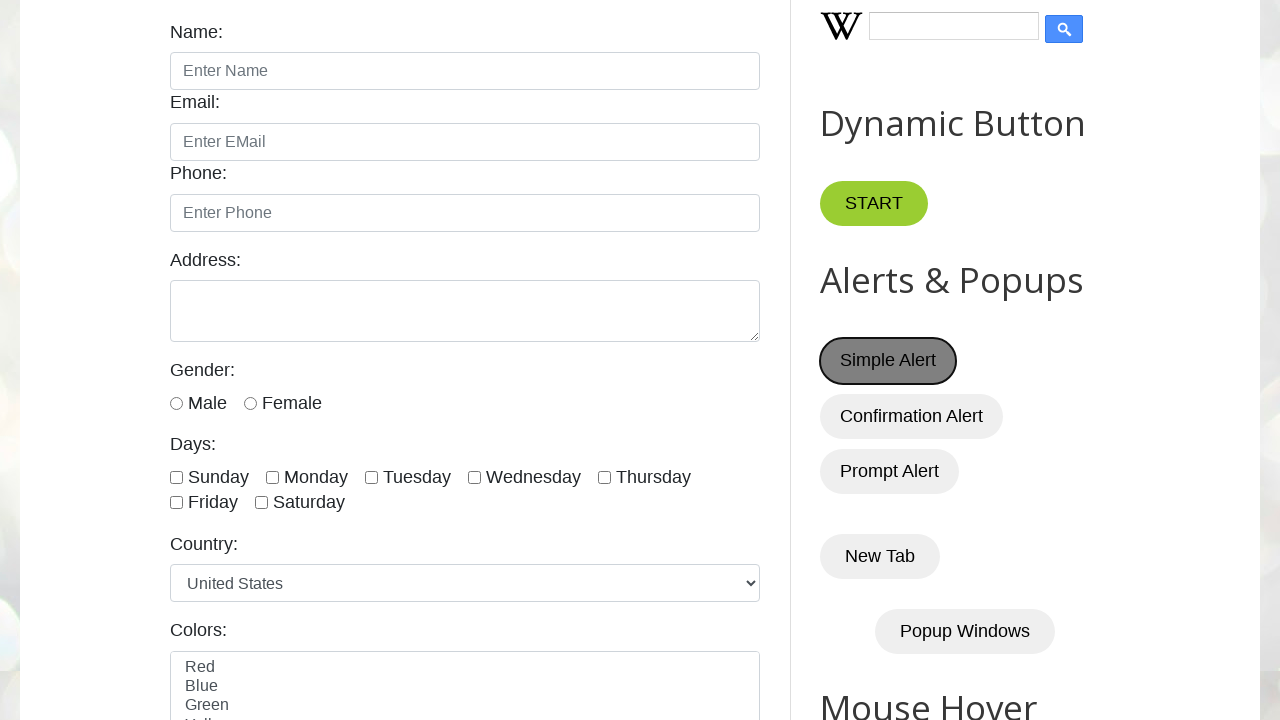

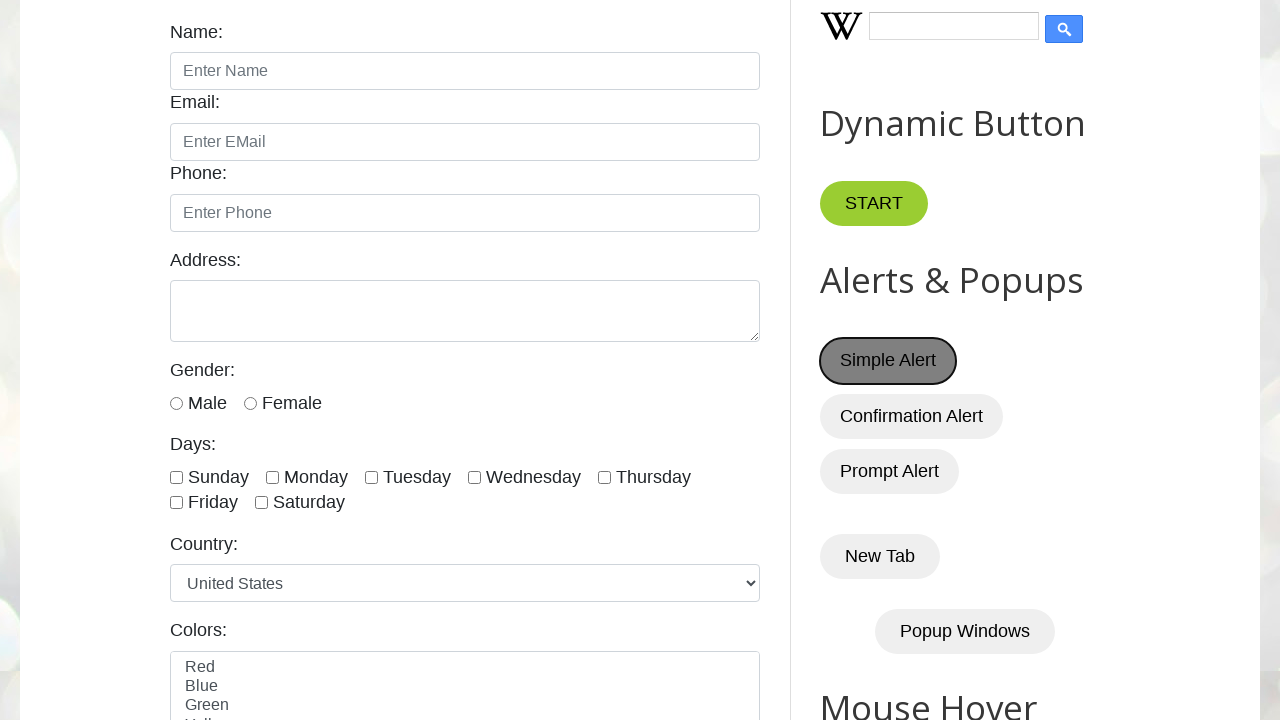